Tests a BMI calculator by entering height (175 cm) and weight (71 kg) values, clicking the calculate button, and verifying the BMI result is approximately 23.2.

Starting URL: https://www.texasheart.org/heart-health/heart-information-center/topics/body-mass-index-bmi-calculator/

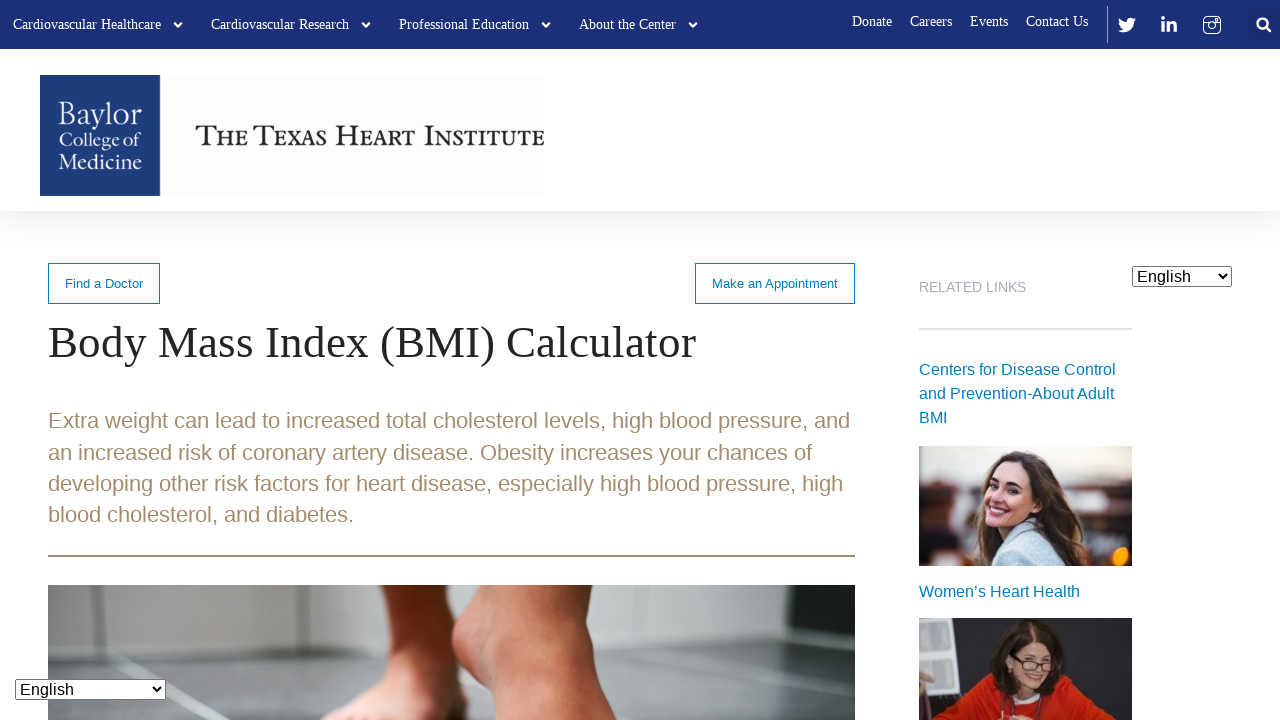

Height input field loaded and visible
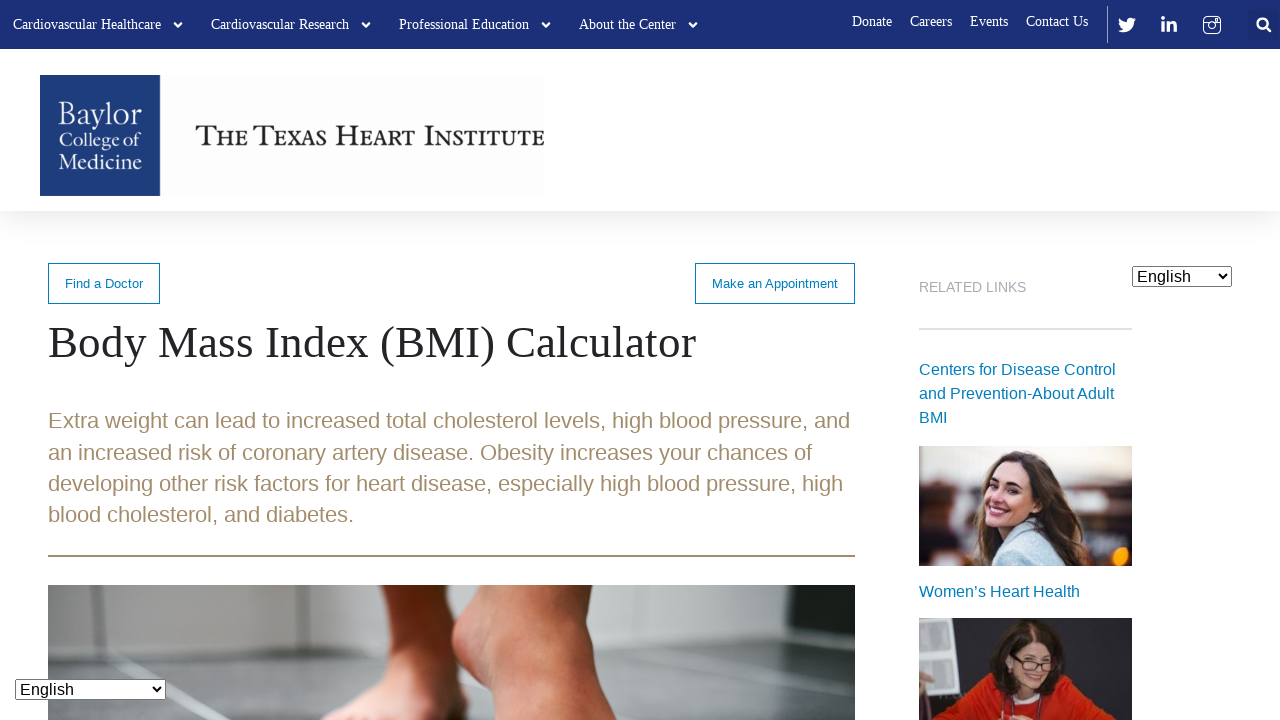

Entered height value of 175 cm
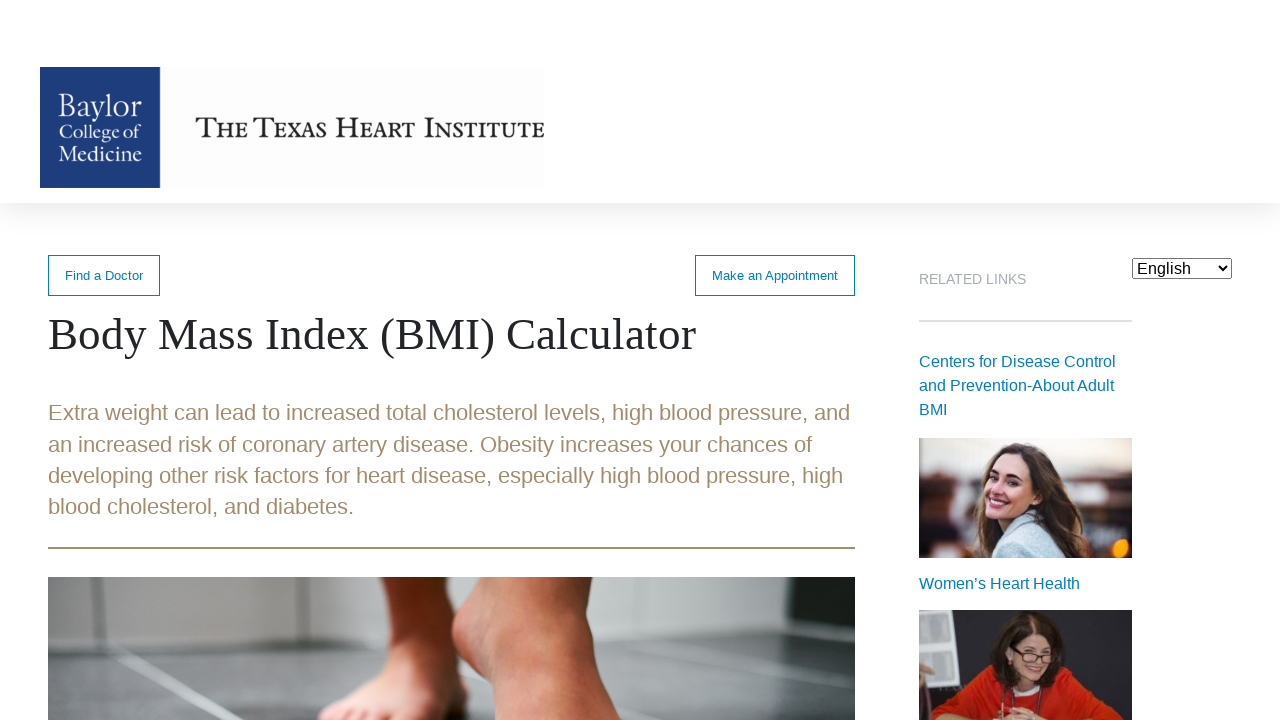

Weight input field loaded and visible
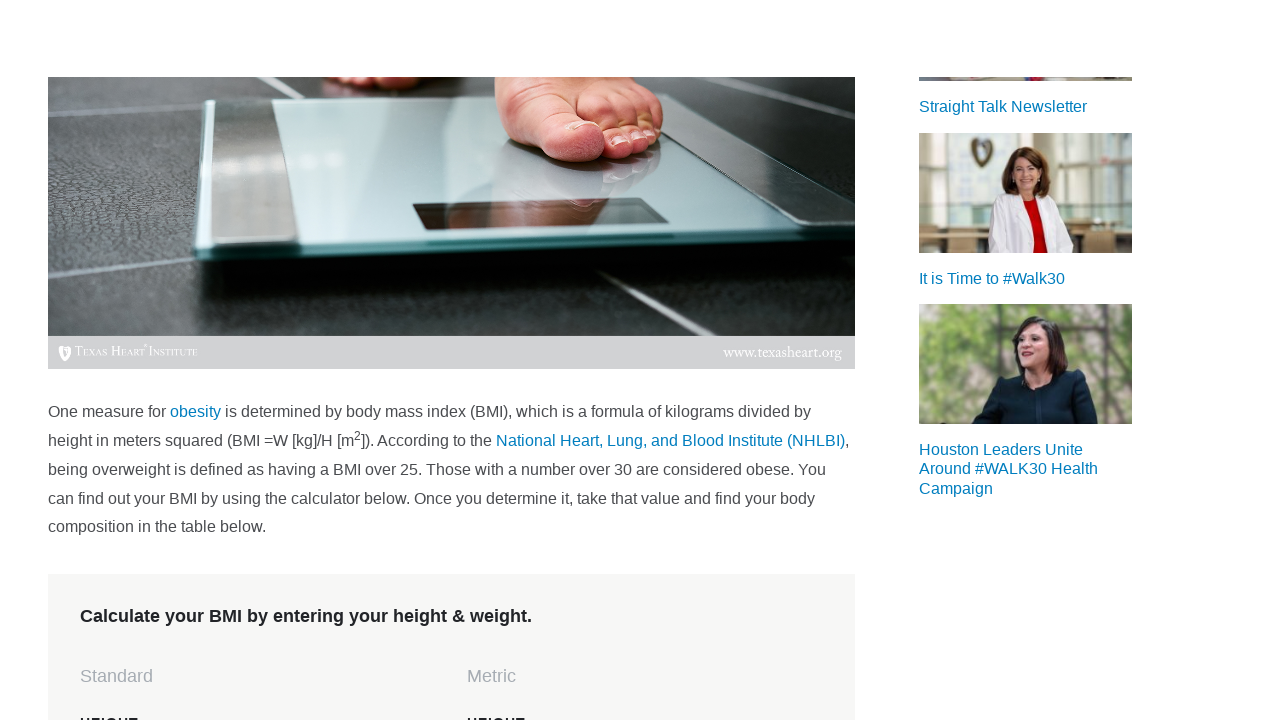

Entered weight value of 71 kg
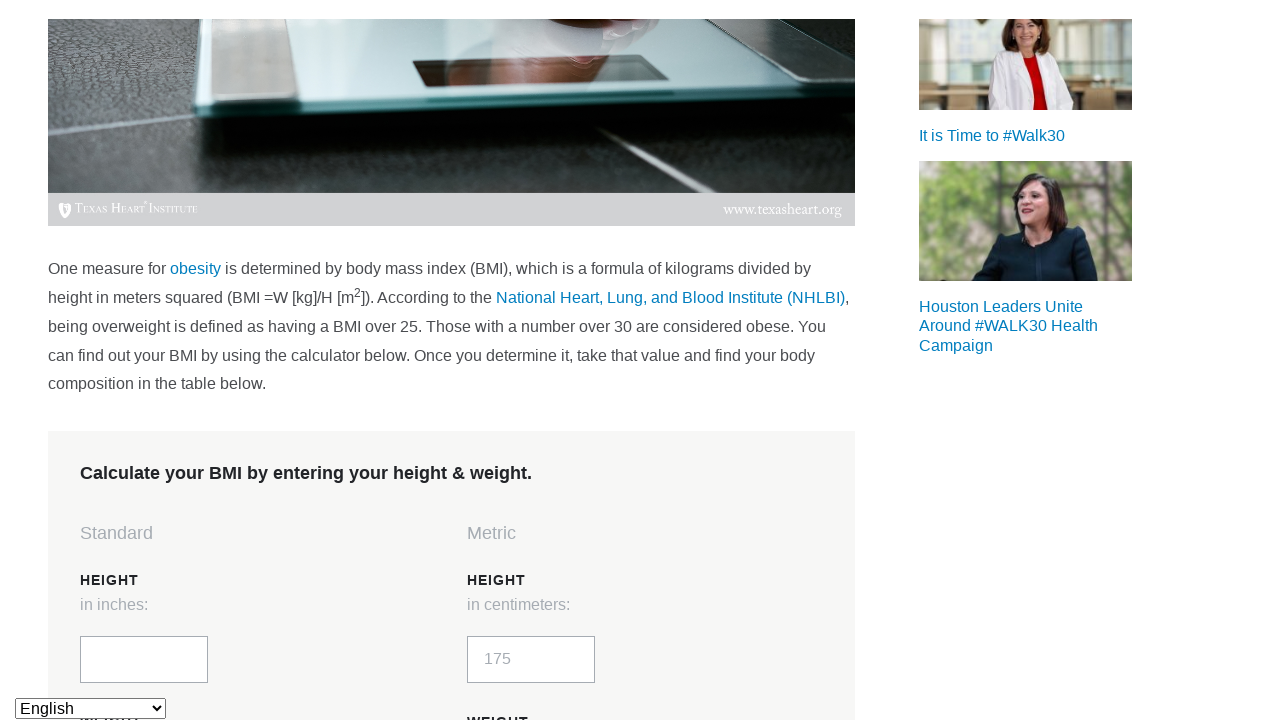

Calculate button loaded and visible
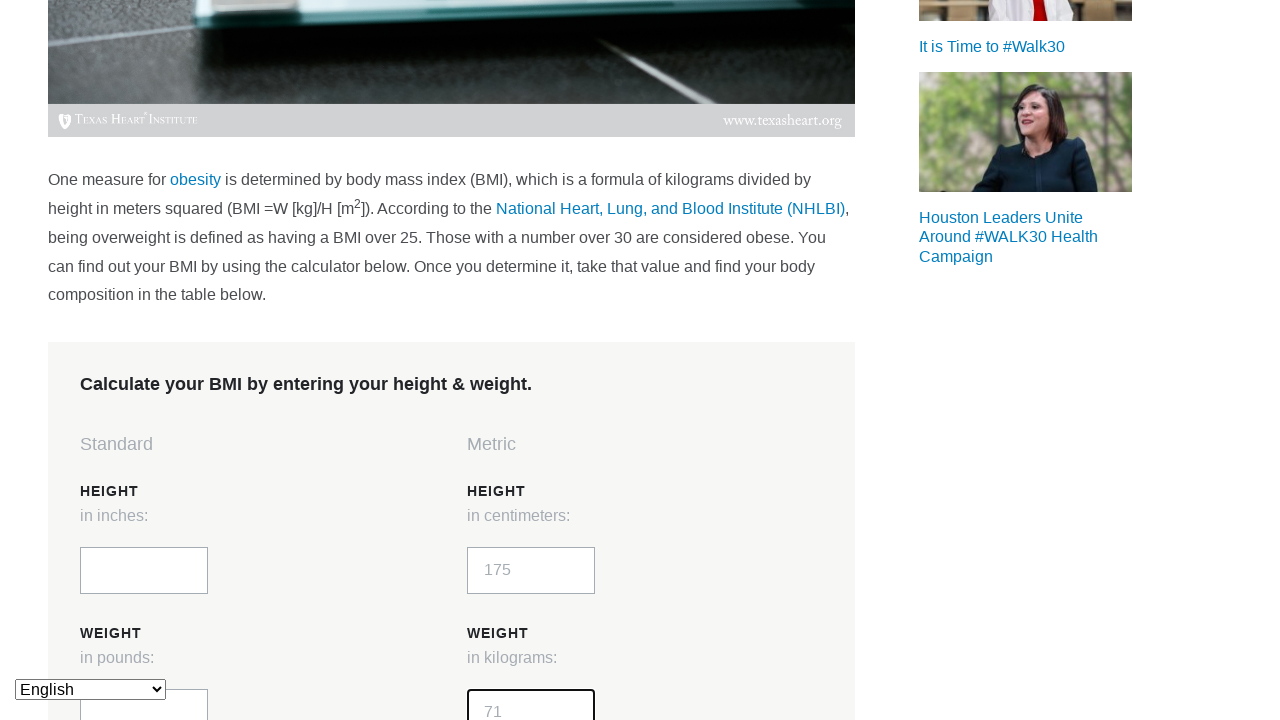

Clicked Calculate BMI button
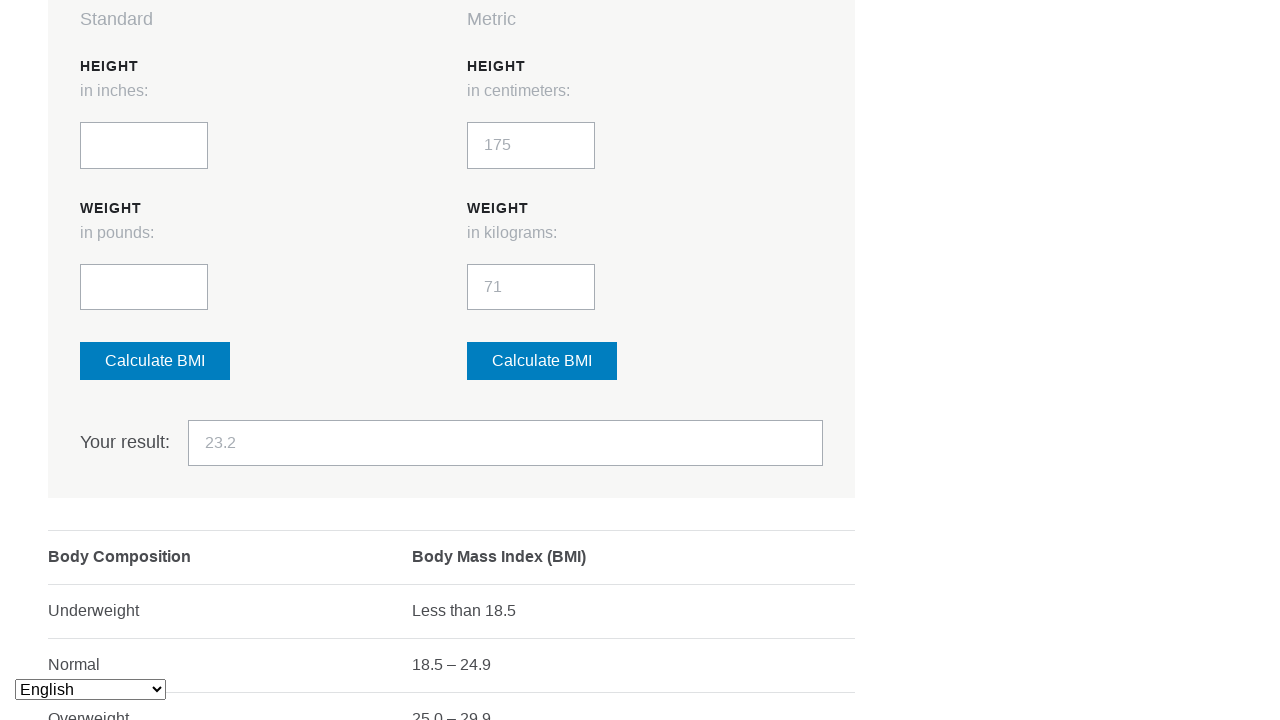

BMI result field loaded and visible
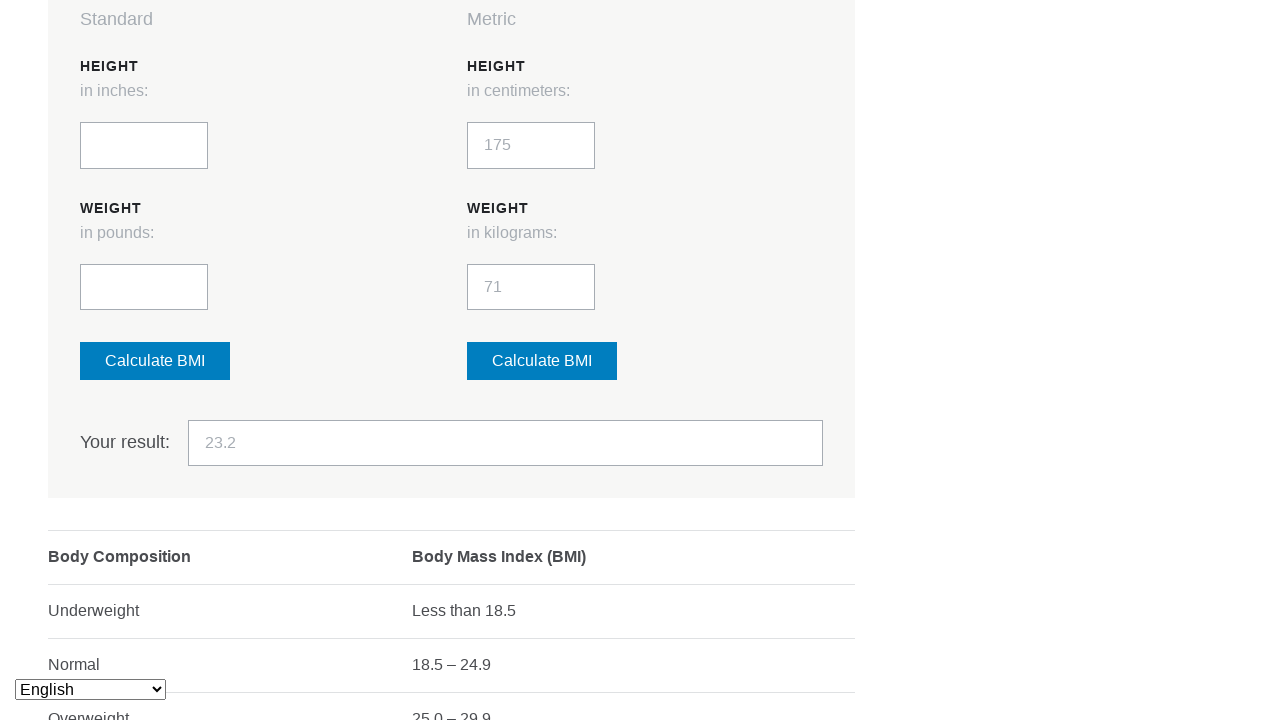

Retrieved BMI result value: None
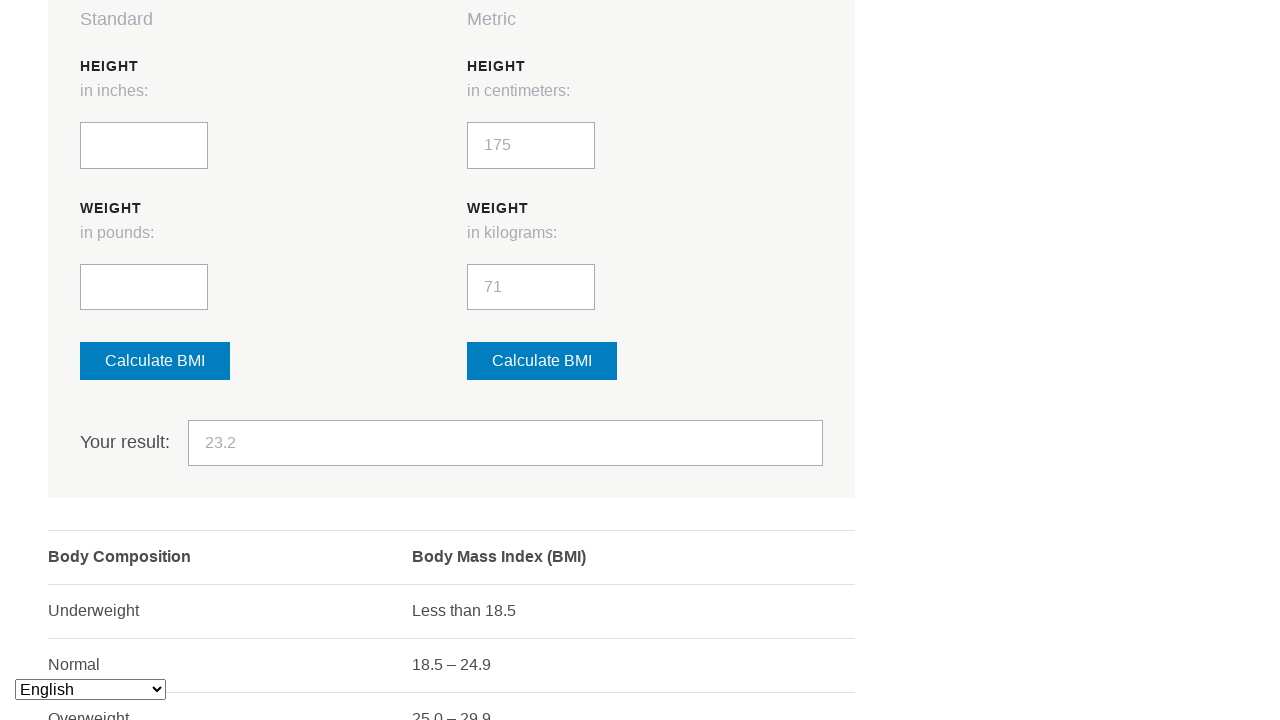

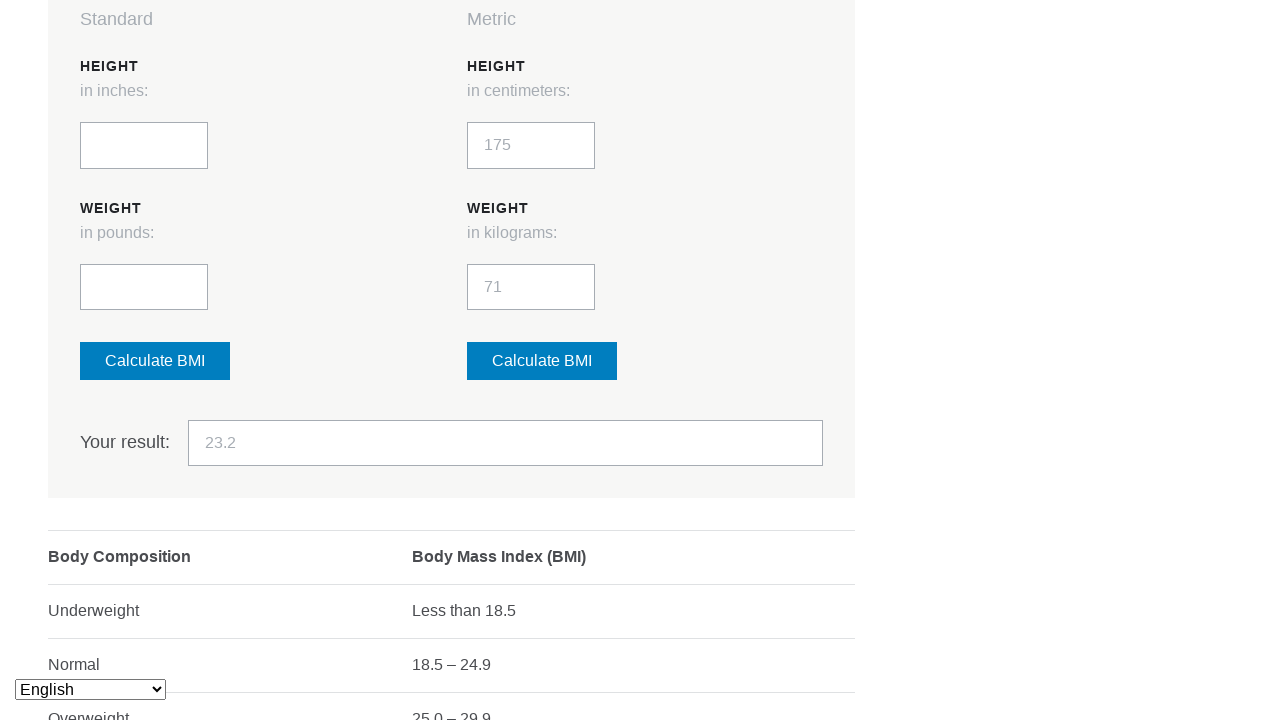